Creates a todo item and marks it as completed by clicking the toggle checkbox.

Starting URL: https://todomvc.com/examples/react/dist/

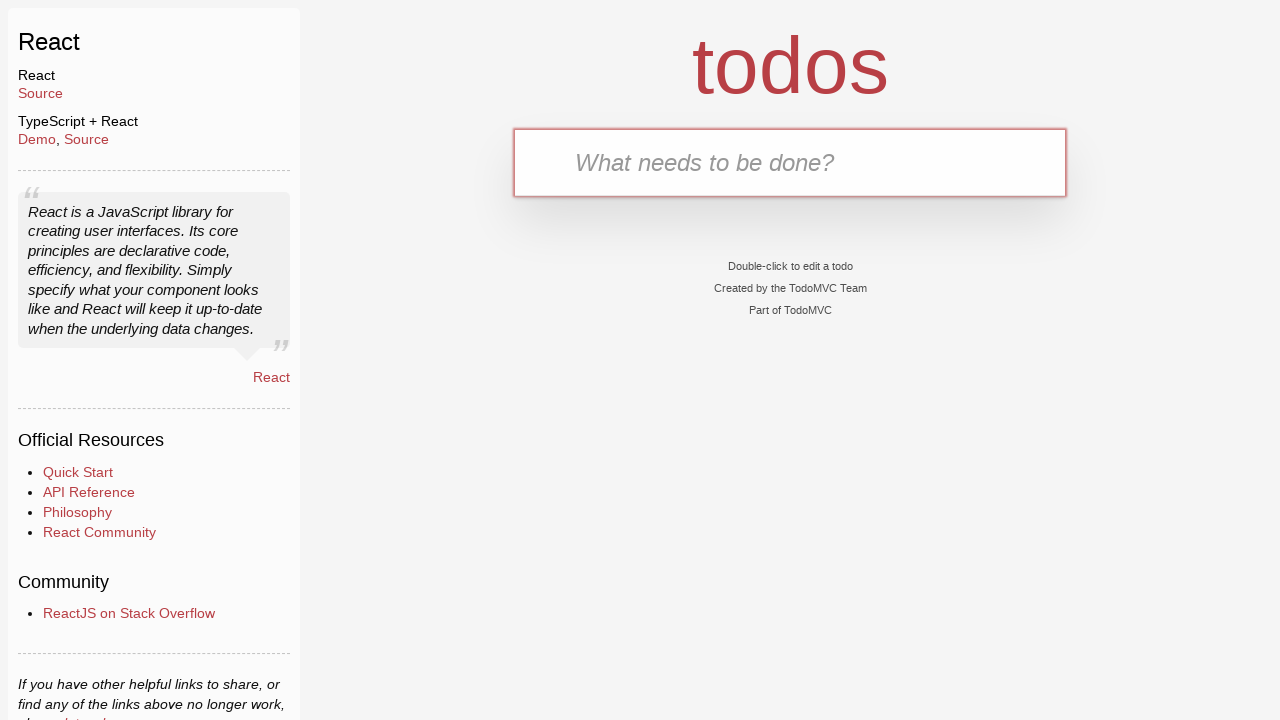

Clicked the todo input field at (790, 162) on .new-todo
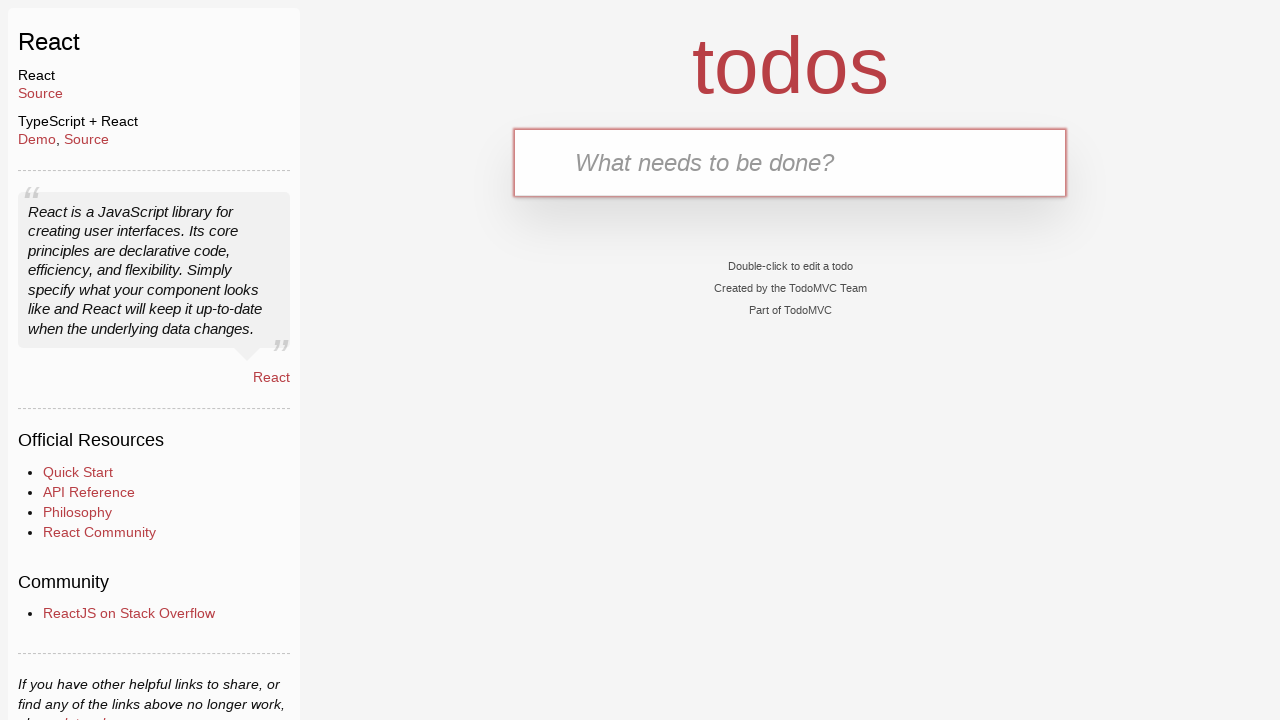

Filled todo input field with 'Complete assignment' on .new-todo
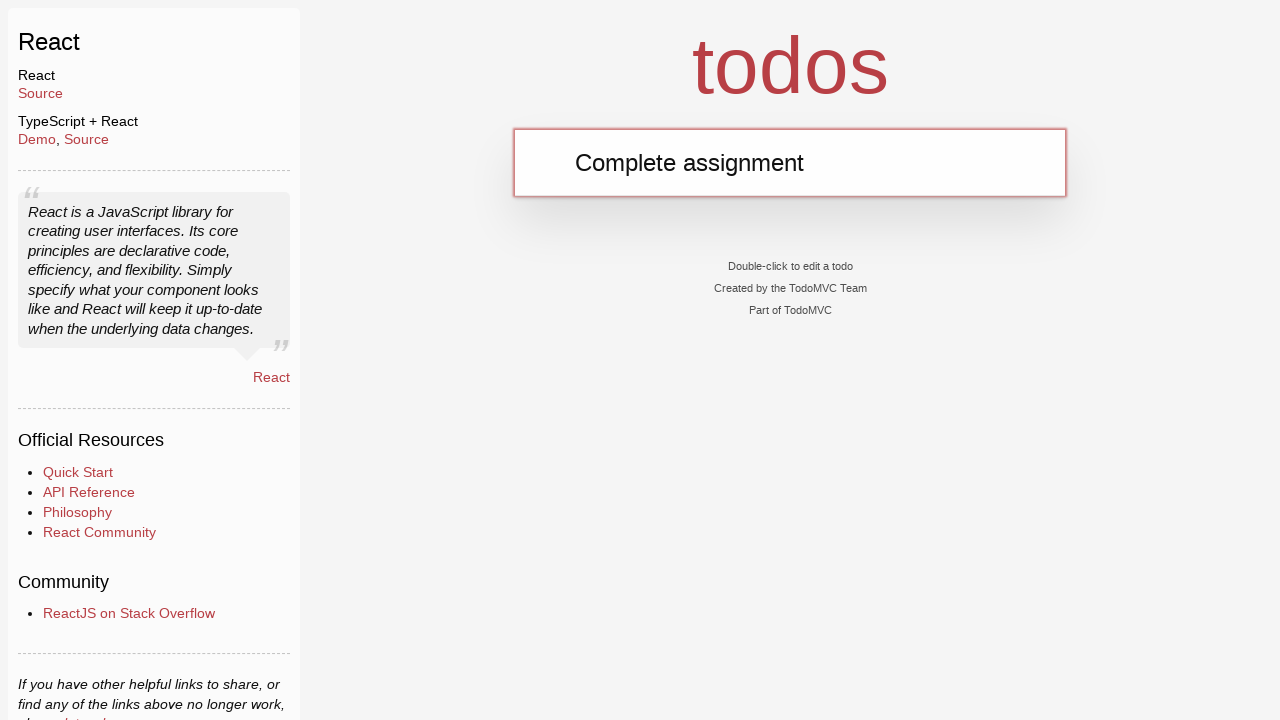

Pressed Enter to create the todo item on .new-todo
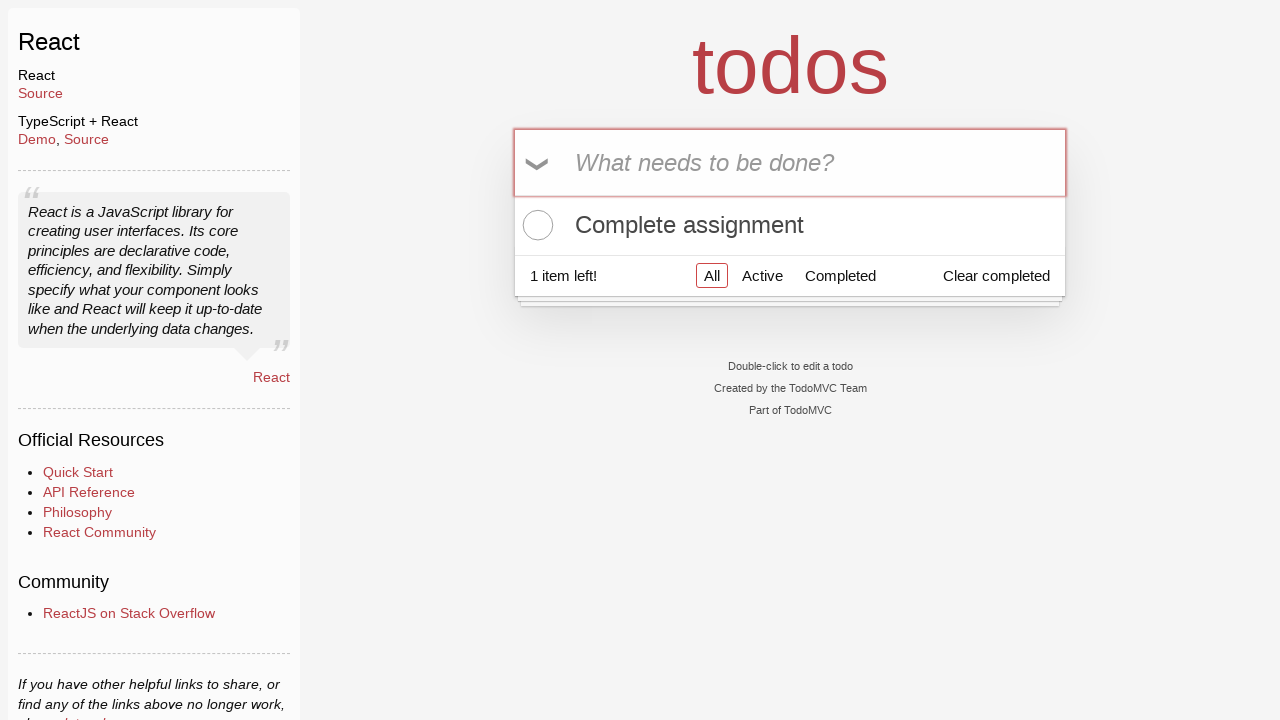

Clicked the toggle checkbox to mark the todo as completed at (535, 225) on .todo-list li .toggle
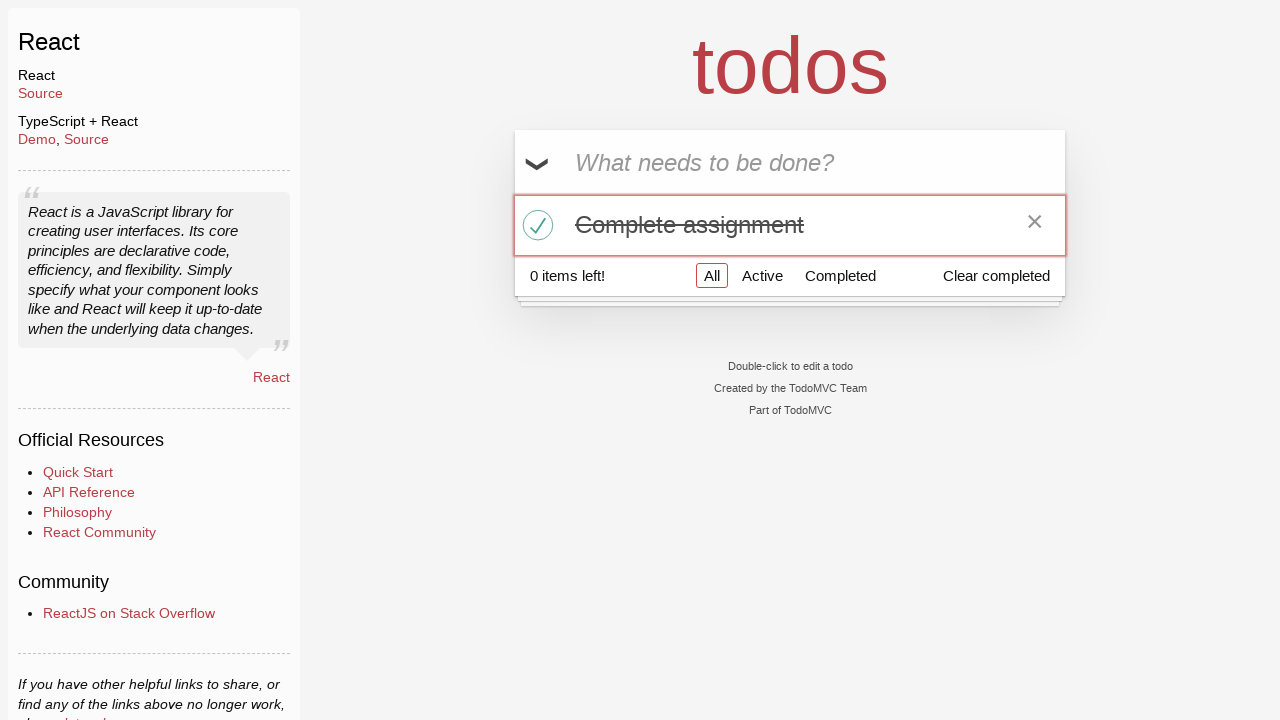

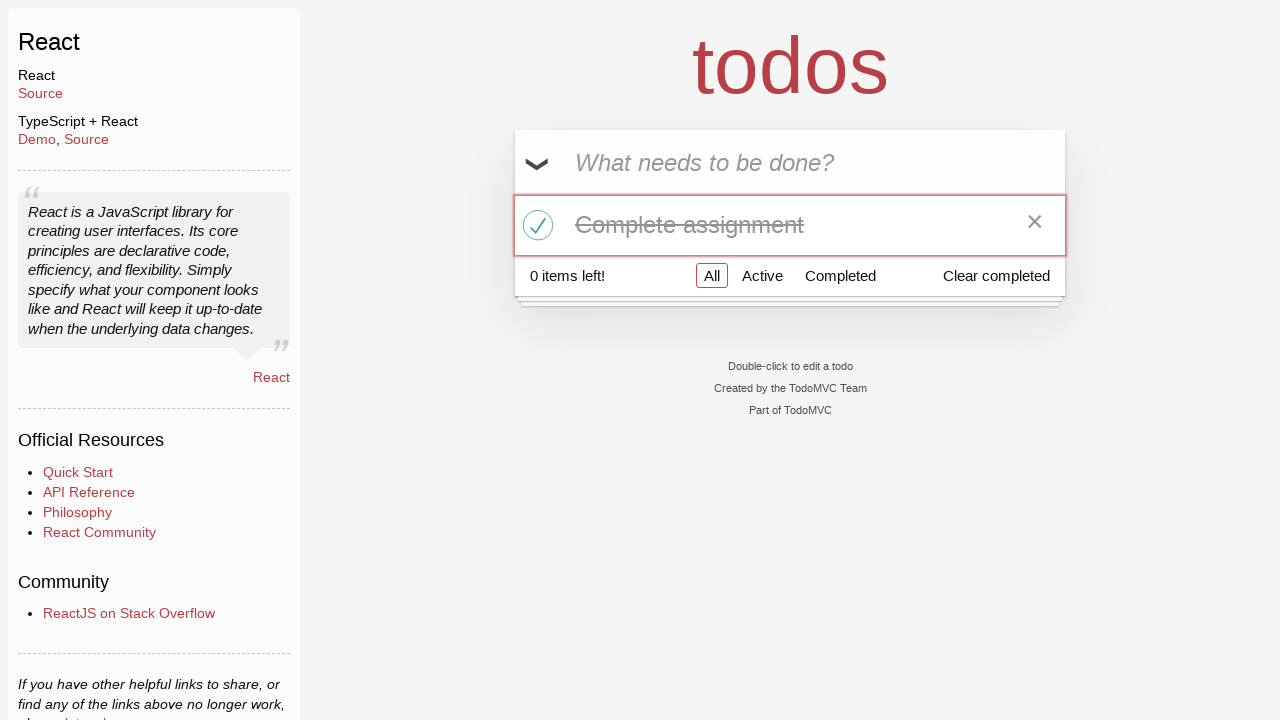